Tests a Selenium practice form by filling out personal information including name, gender, experience, date, profession, tools, continent, and command selections.

Starting URL: https://www.techlistic.com/p/selenium-practice-form.html

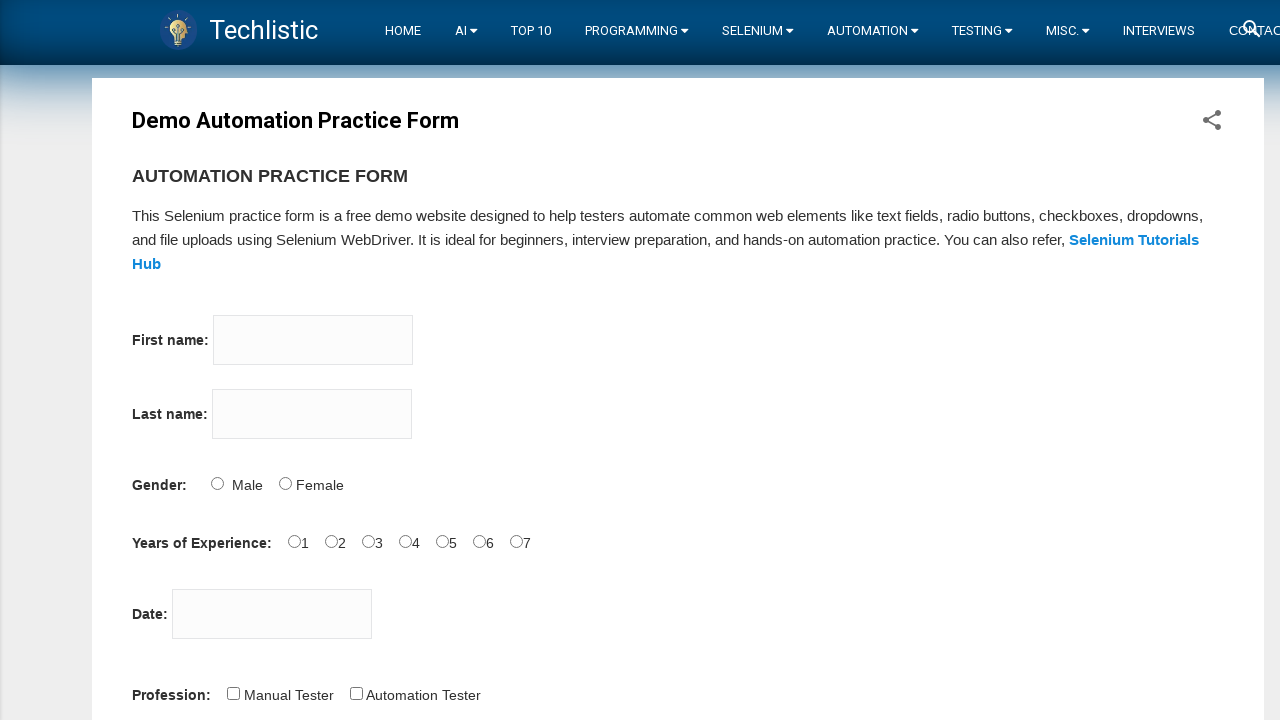

Filled first name field with 'Marcus' on input[name='firstname']
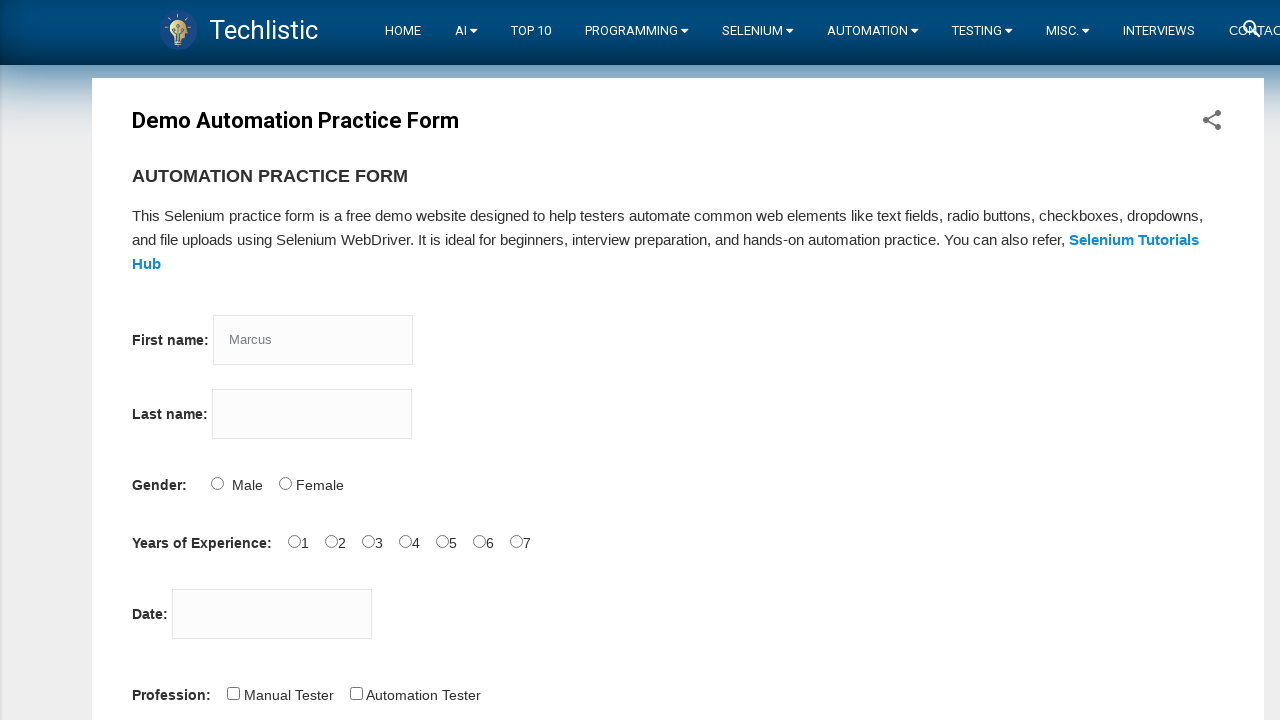

Filled last name field with 'Johnson' on input[name='lastname']
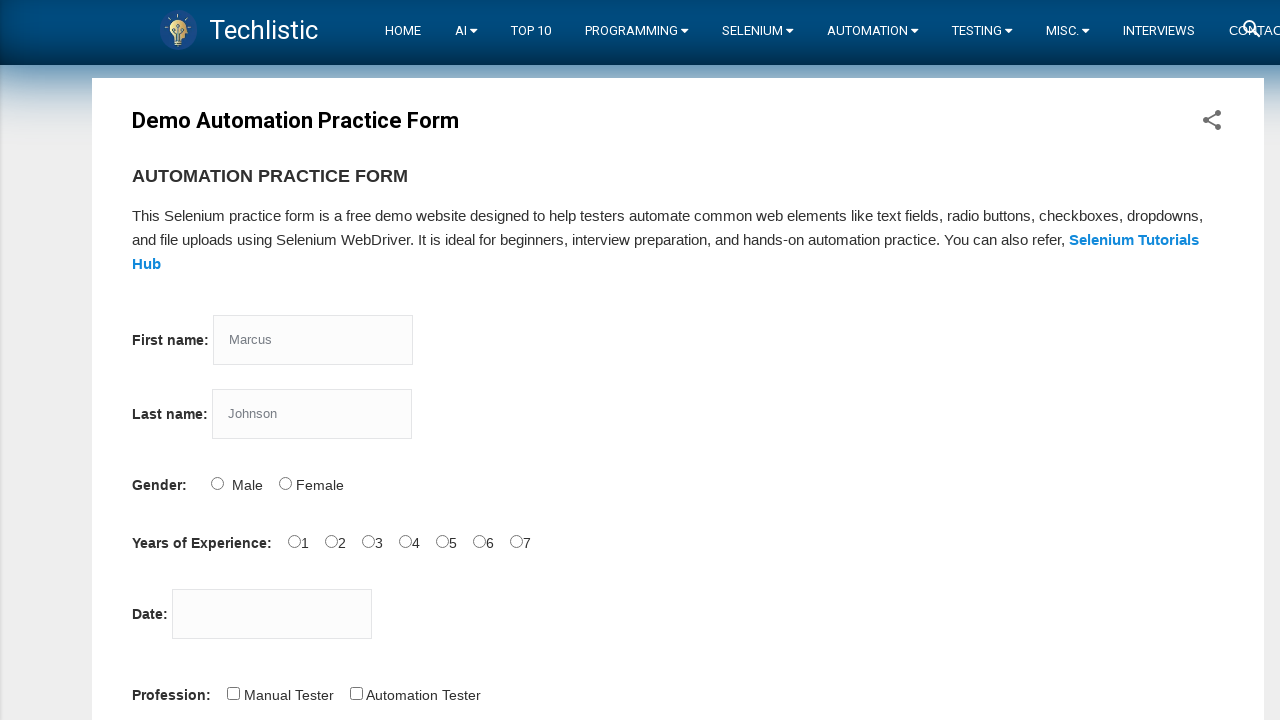

Selected Male gender option at (217, 483) on input[value='Male']
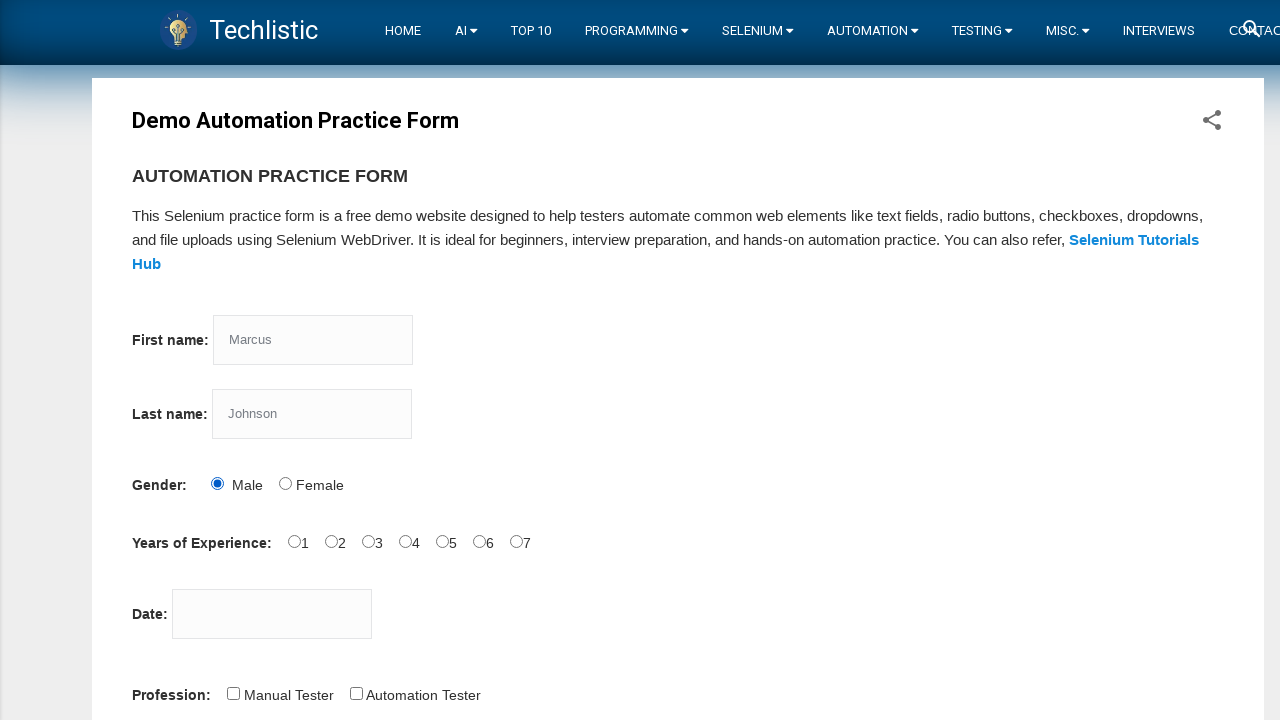

Selected first experience option at (294, 541) on #exp-0
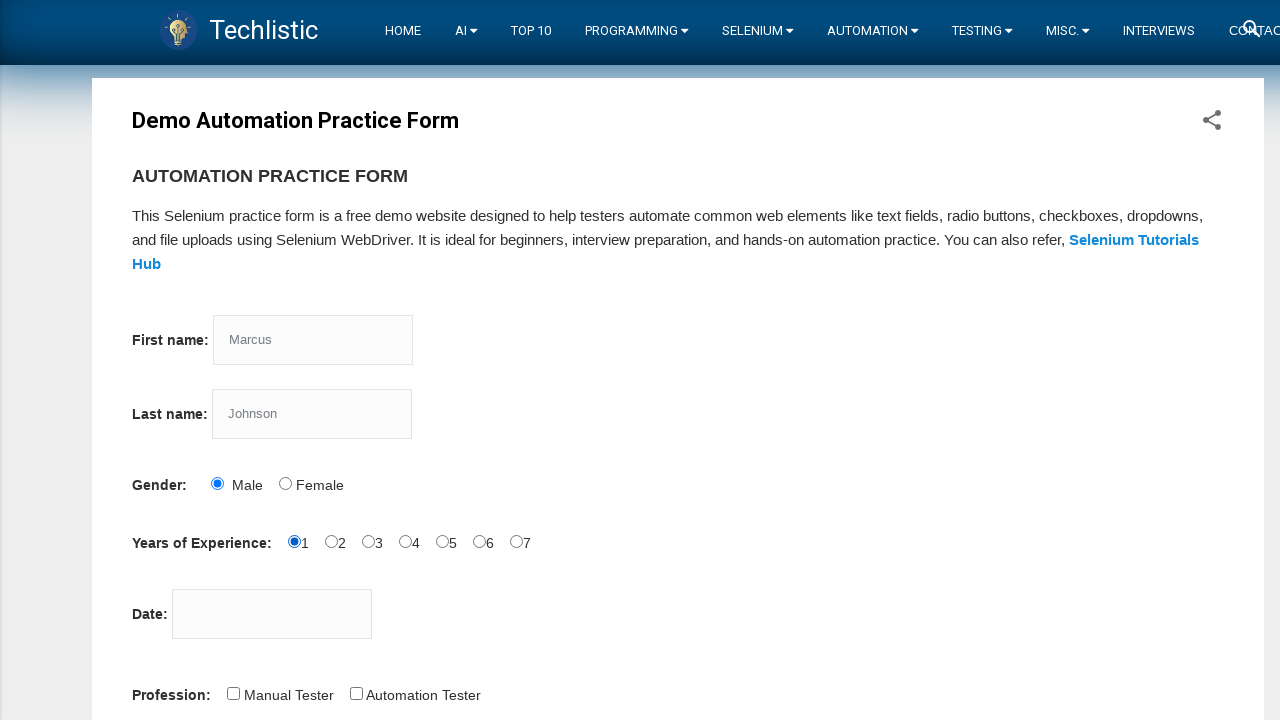

Filled date field with '15-03-2024' on input#datepicker
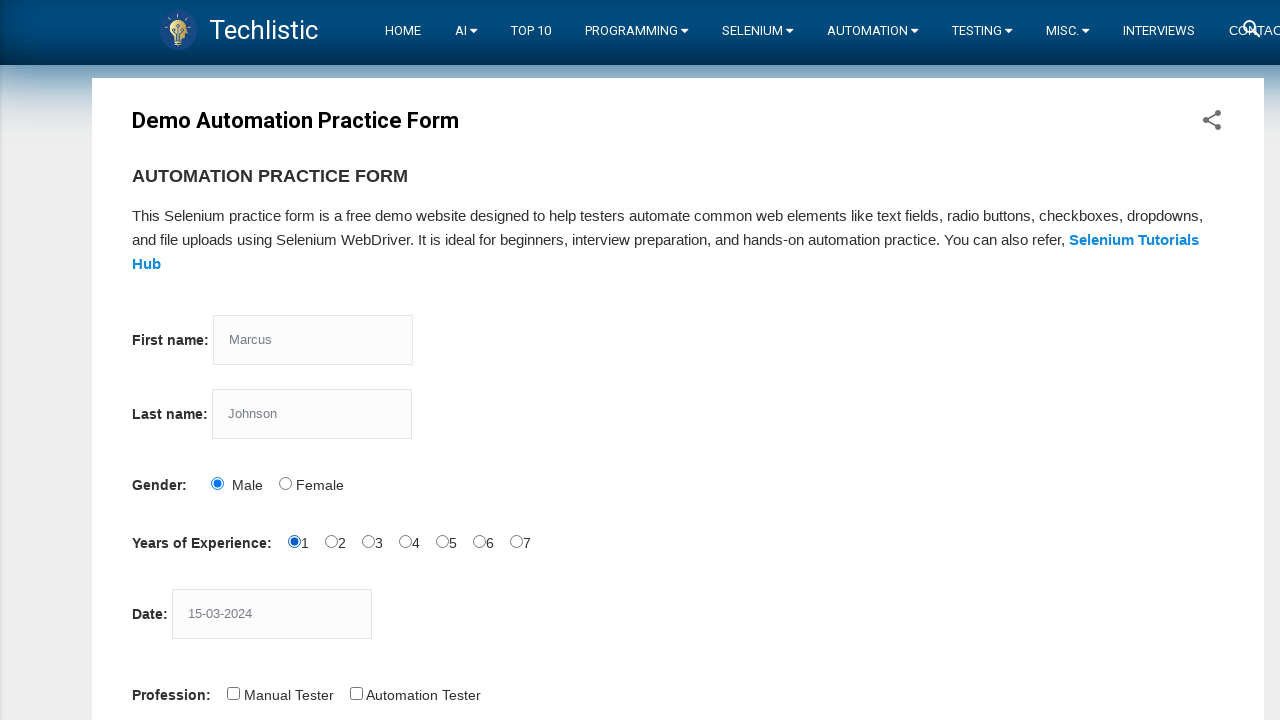

Selected Automation Tester profession at (356, 693) on #profession-1
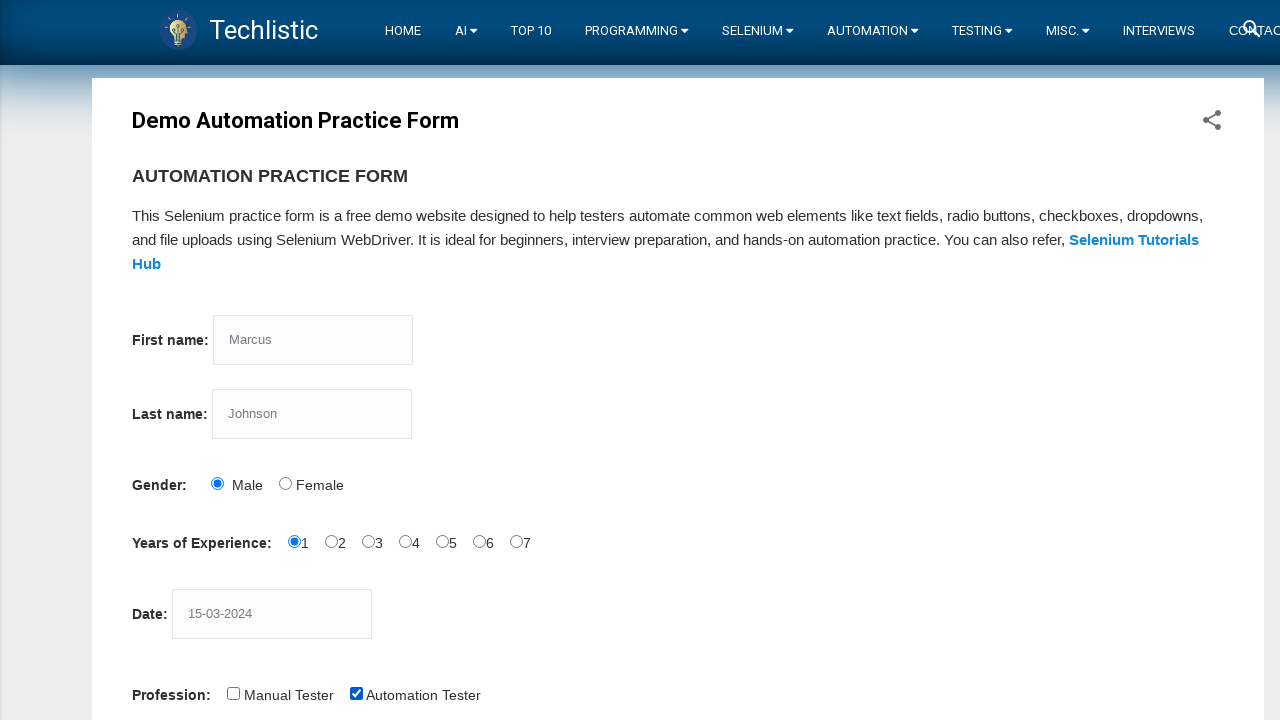

Selected Selenium Webdriver tool at (446, 360) on #tool-2
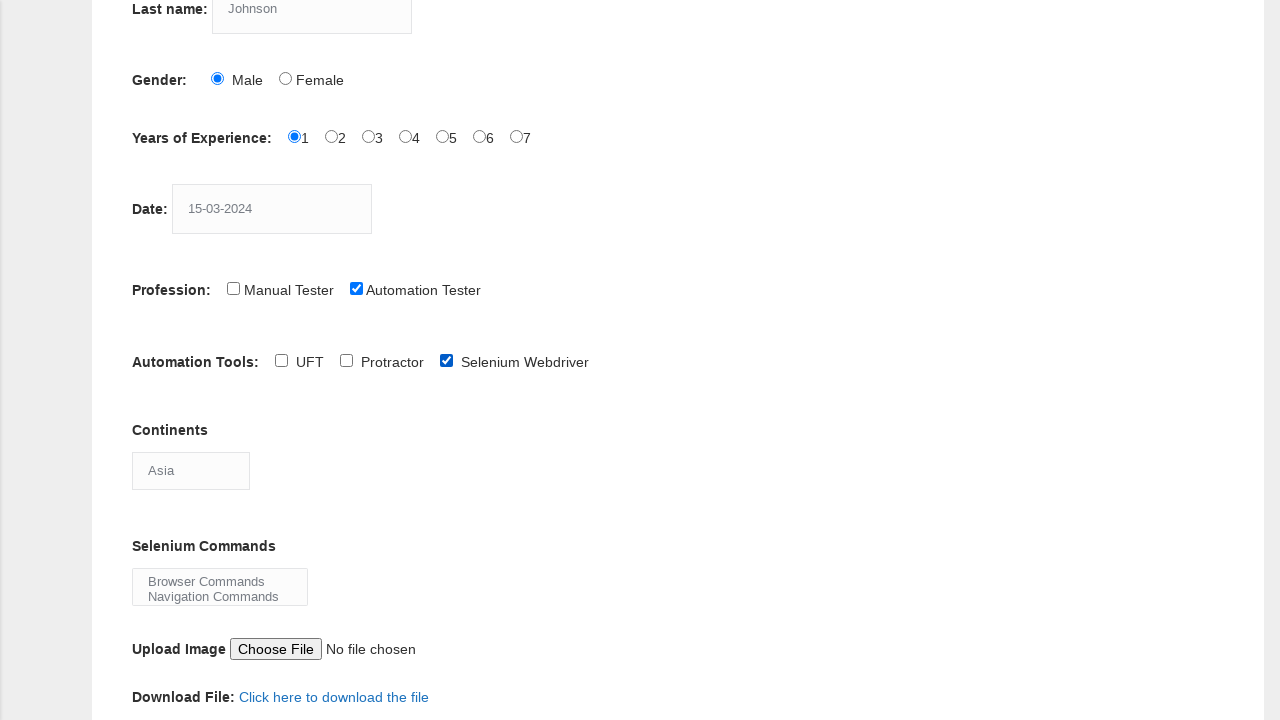

Selected Europe from continents dropdown on #continents
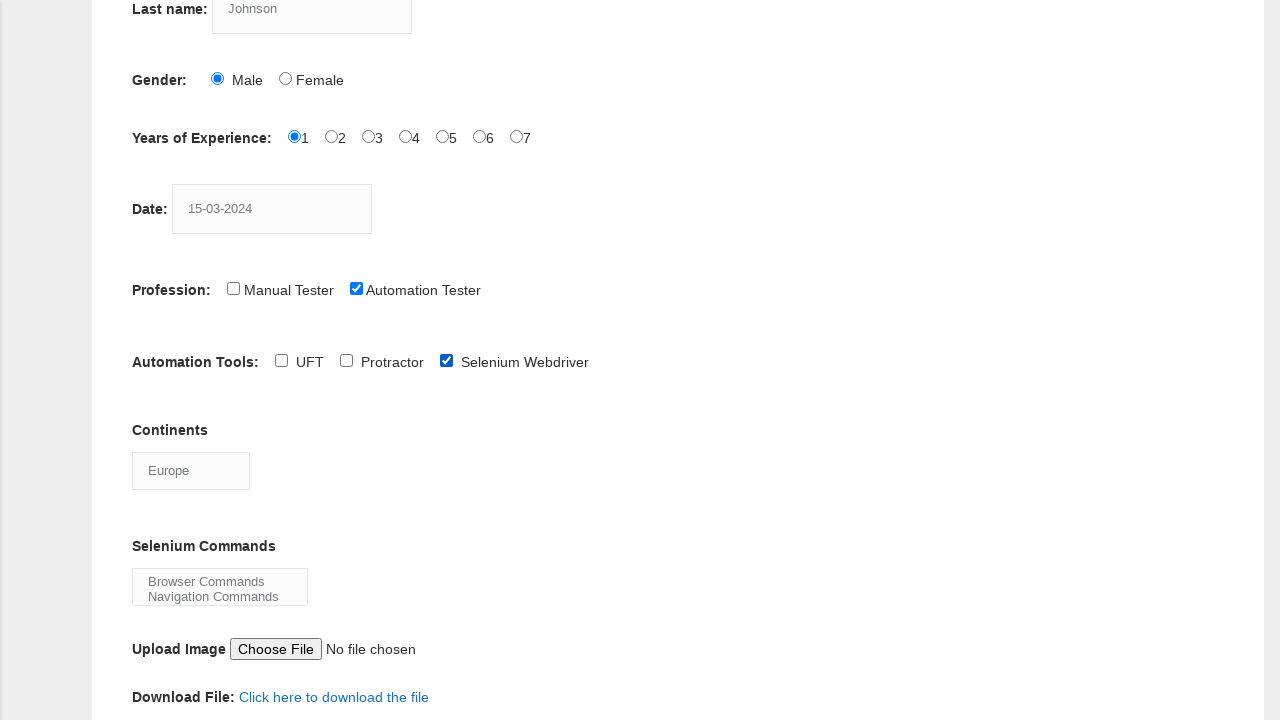

Selected Browser Commands from Selenium commands dropdown on select[id='selenium_commands']
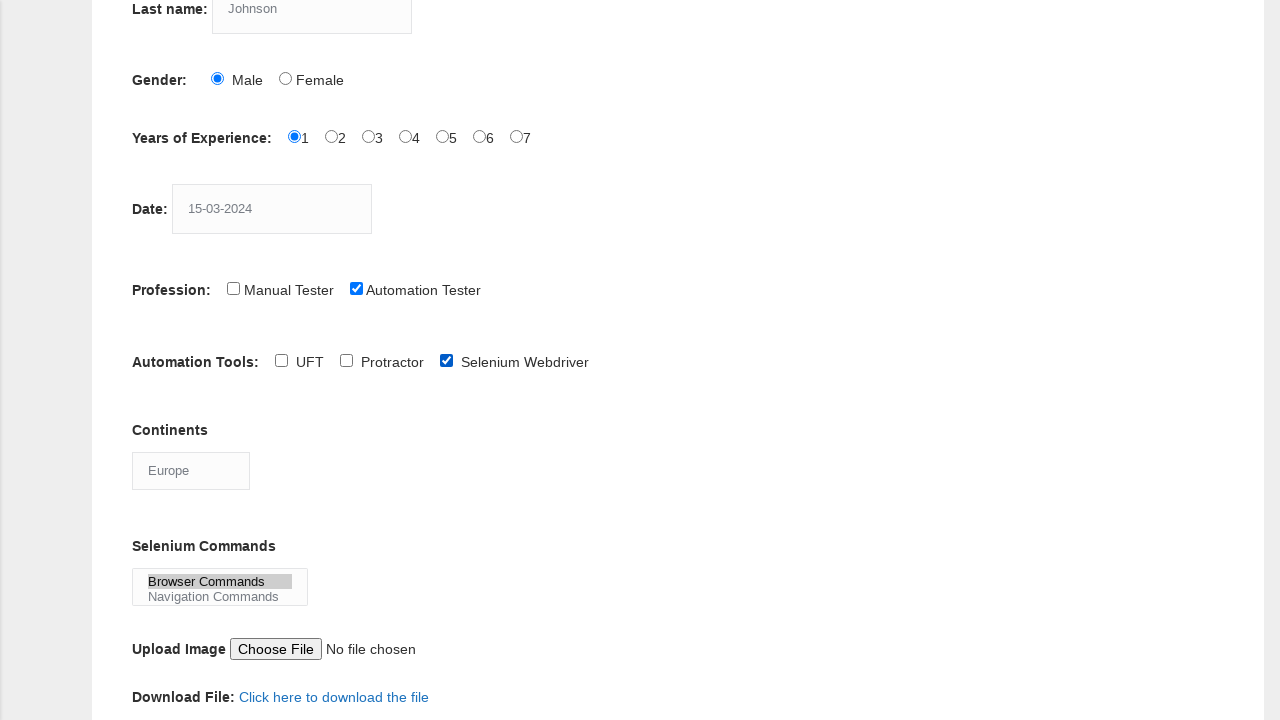

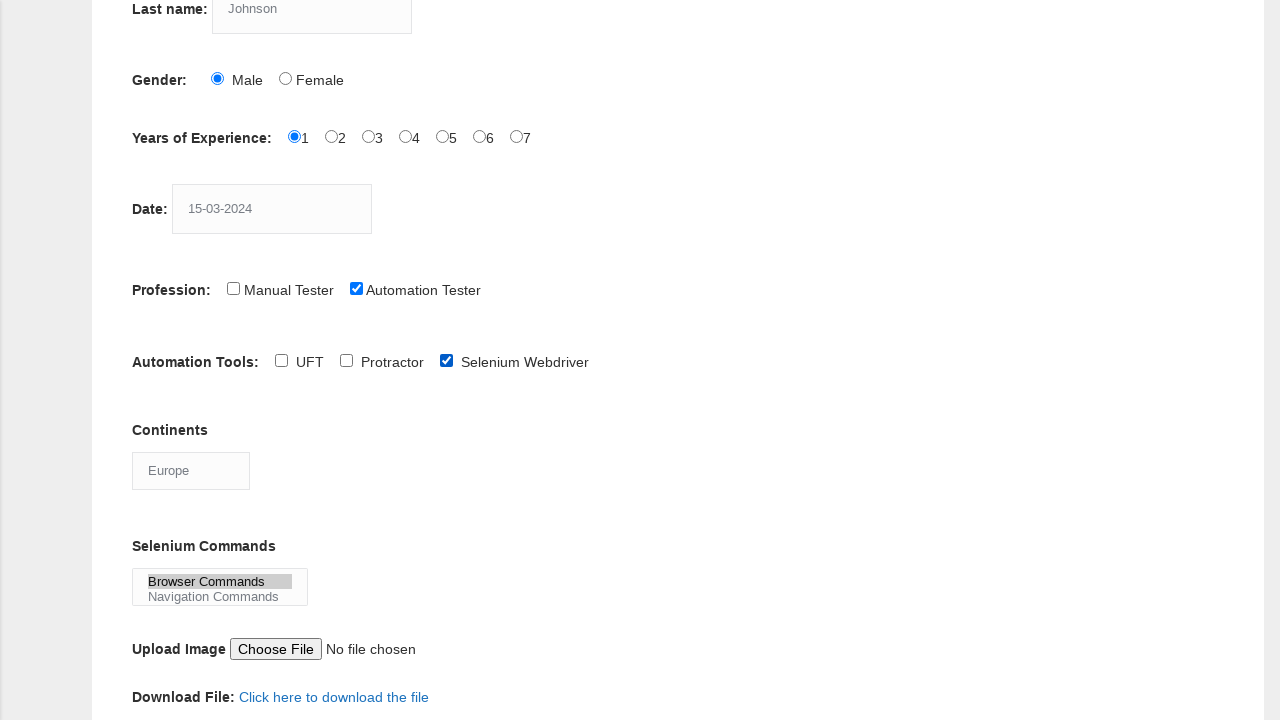